Tests contact form validation by submitting empty form, verifying error messages, then filling required fields and confirming errors disappear

Starting URL: http://jupiter.cloud.planittesting.com

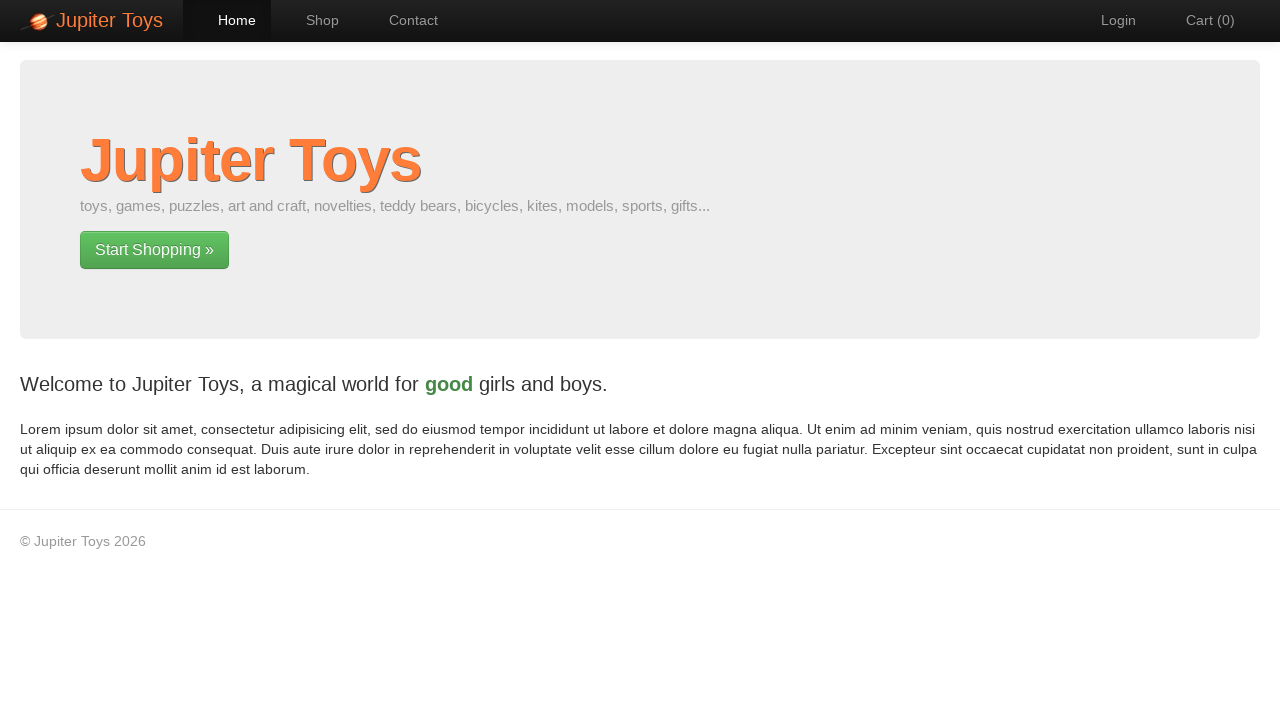

Clicked Contact link to navigate to contact form at (404, 20) on a:text('Contact')
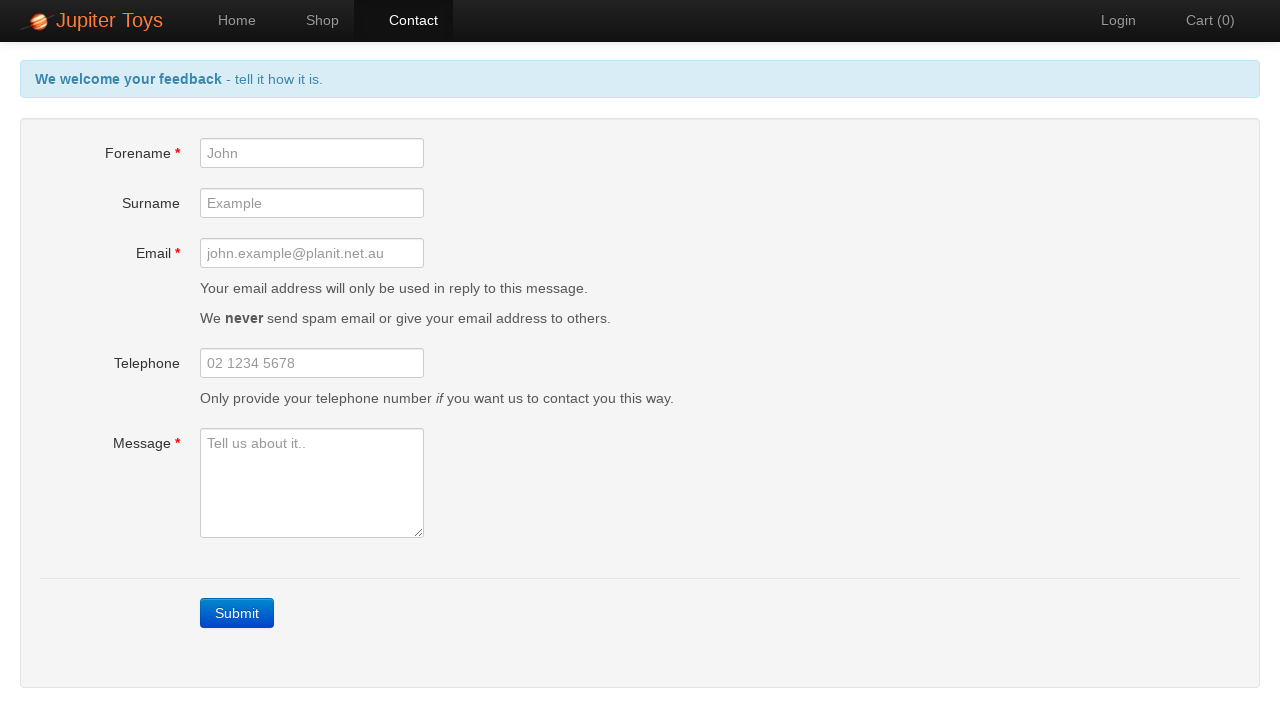

Clicked Submit button on empty contact form at (237, 613) on a:text('Submit')
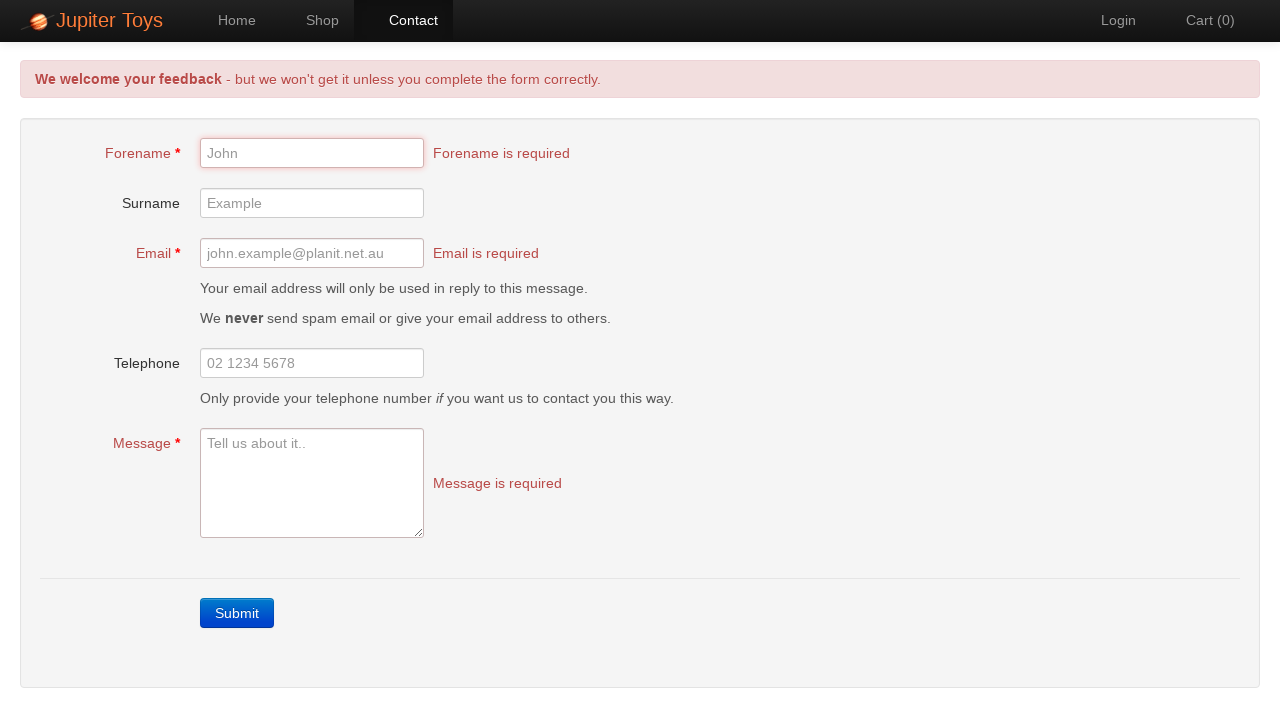

Forename error message appeared
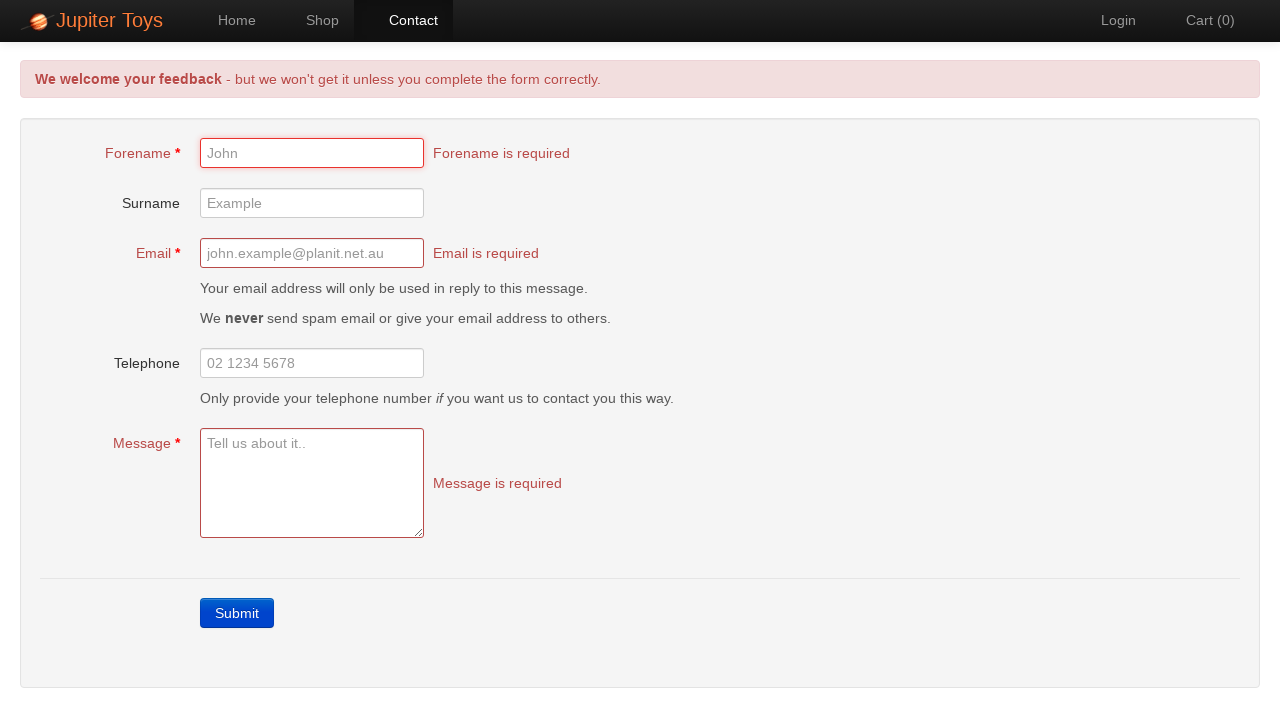

Retrieved forename error message text
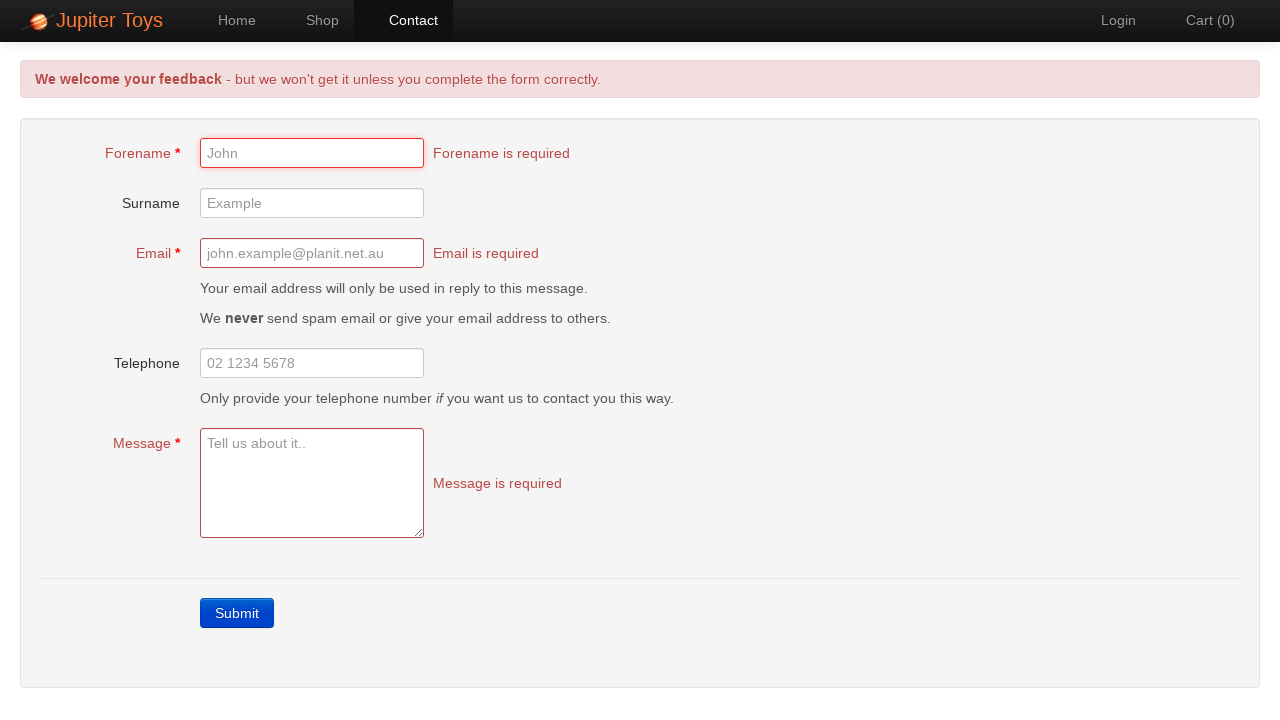

Retrieved email error message text
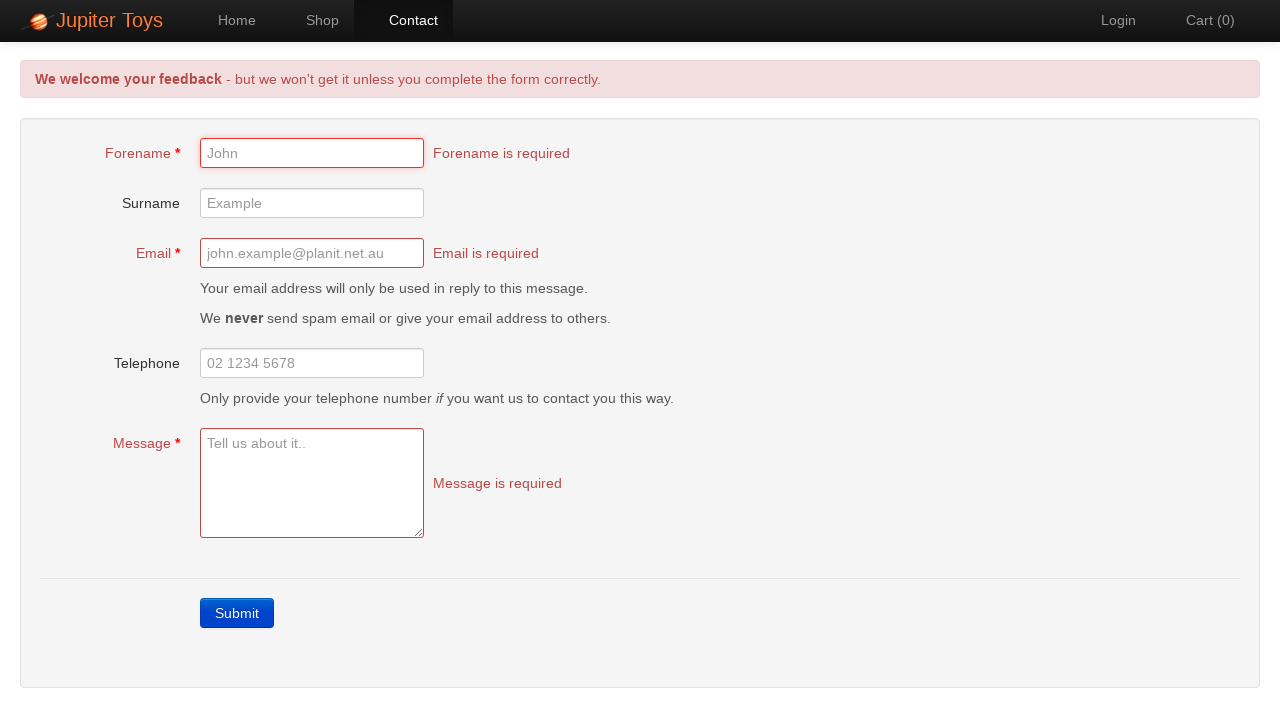

Retrieved message error message text
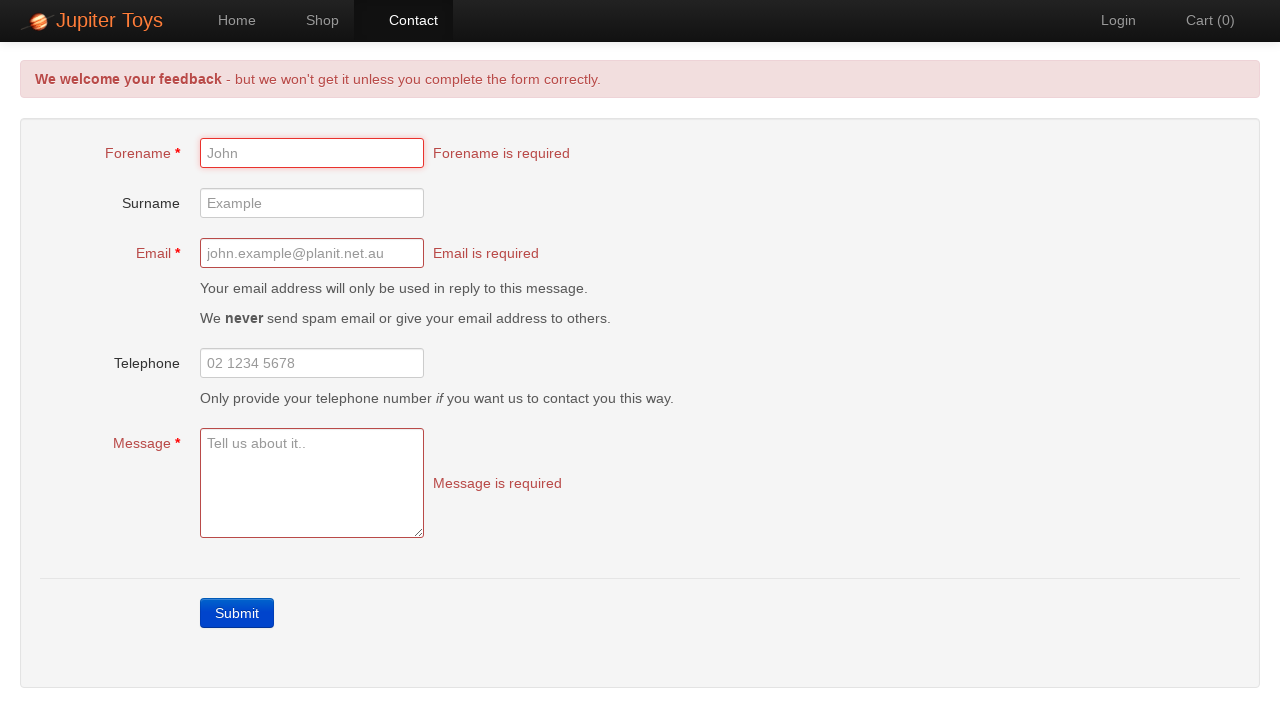

Filled forename field with 'Demo User' on #forename
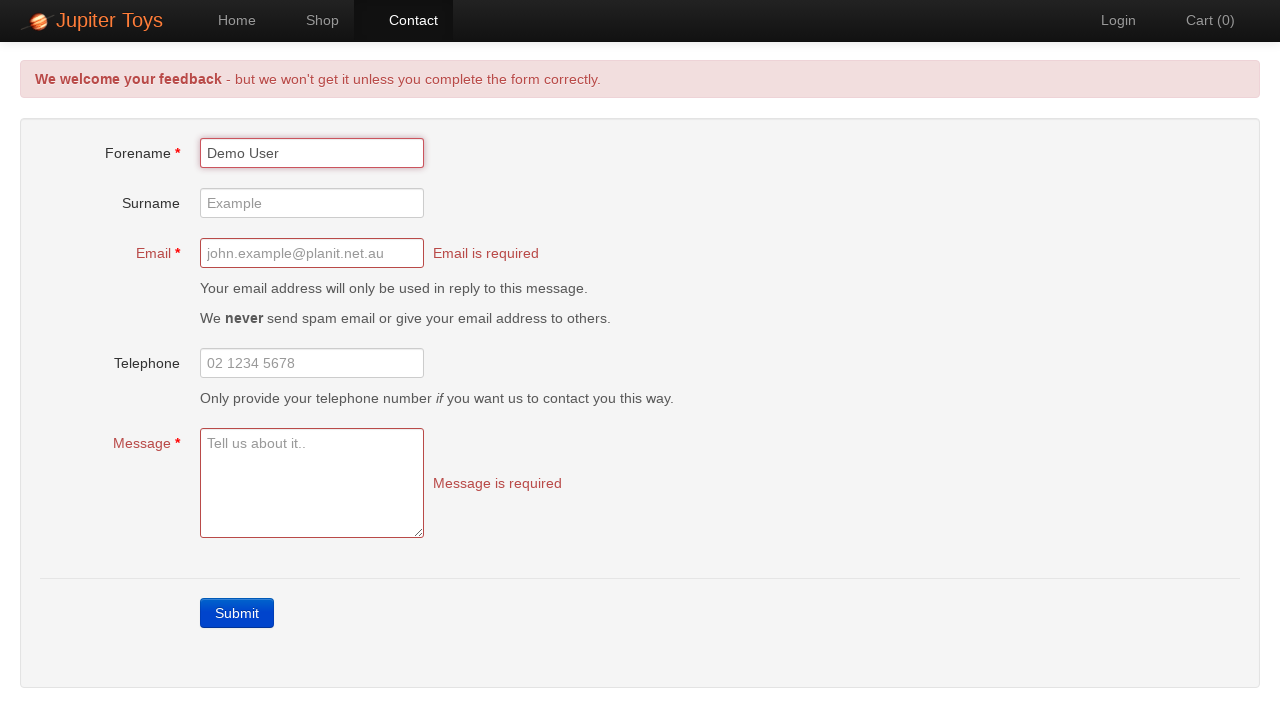

Filled email field with 'DemoUser@example.com' on #email
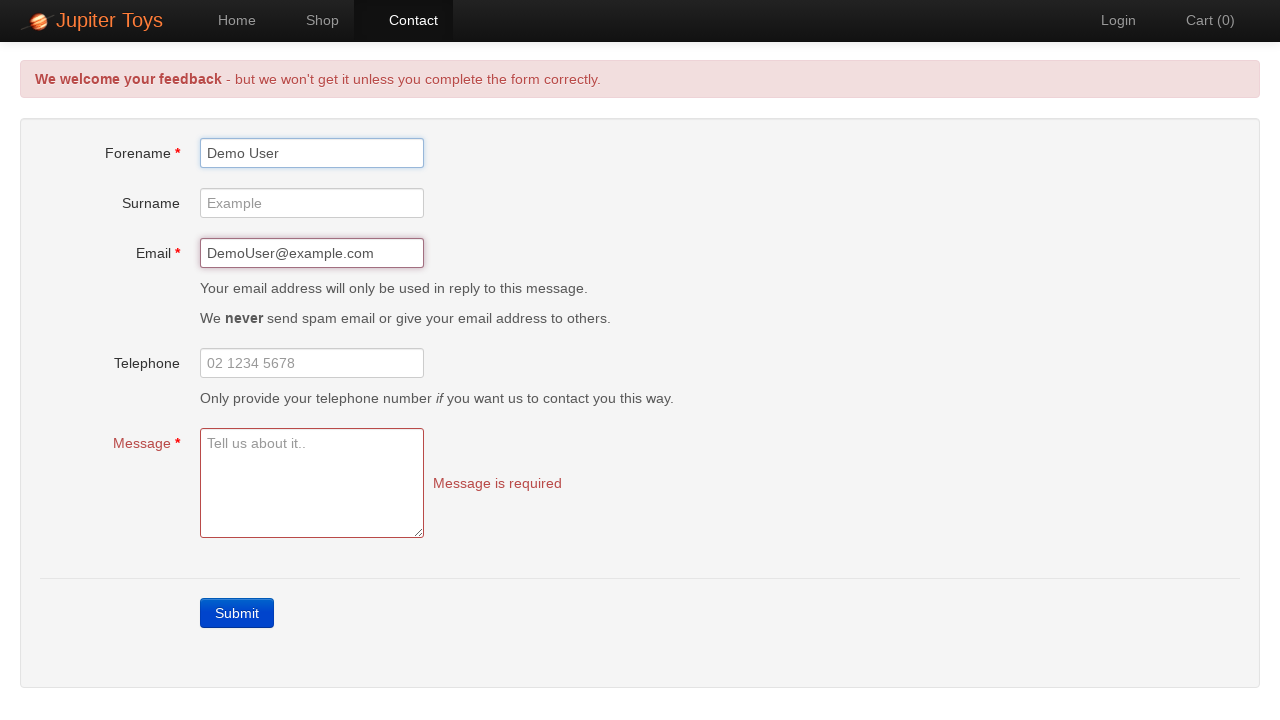

Filled message field with 'Test message' on #message
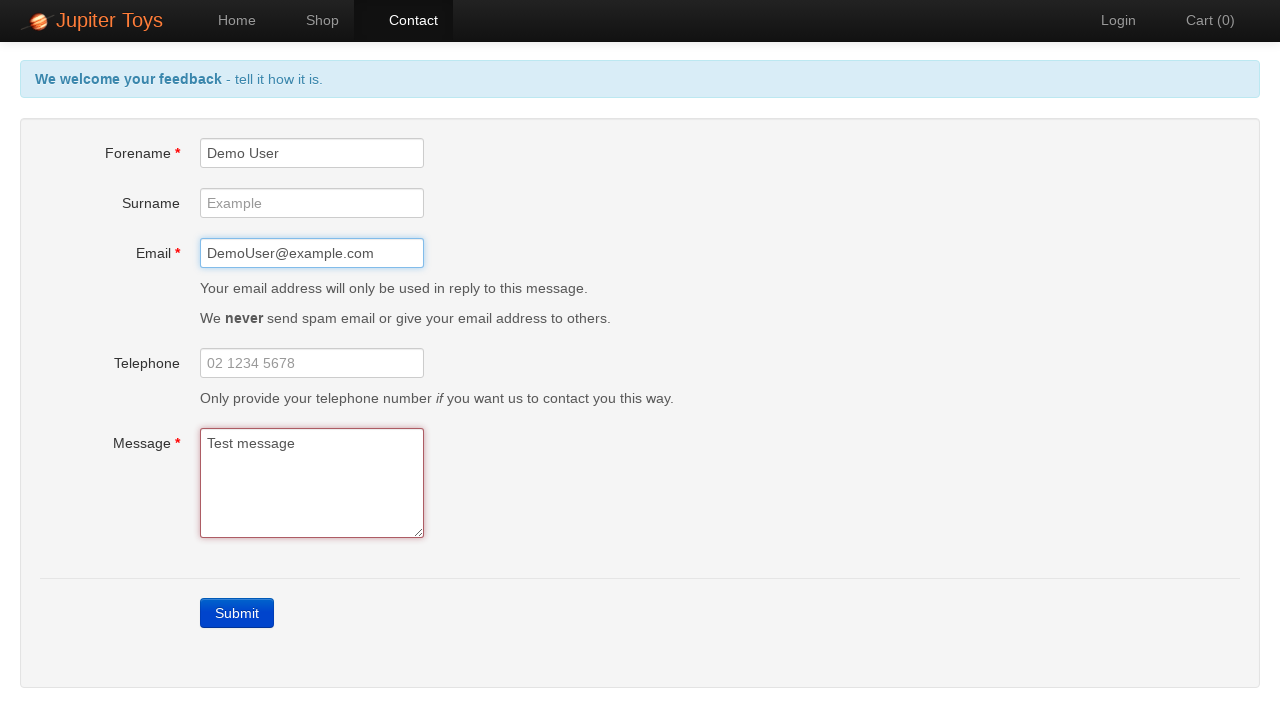

Forename error message disappeared
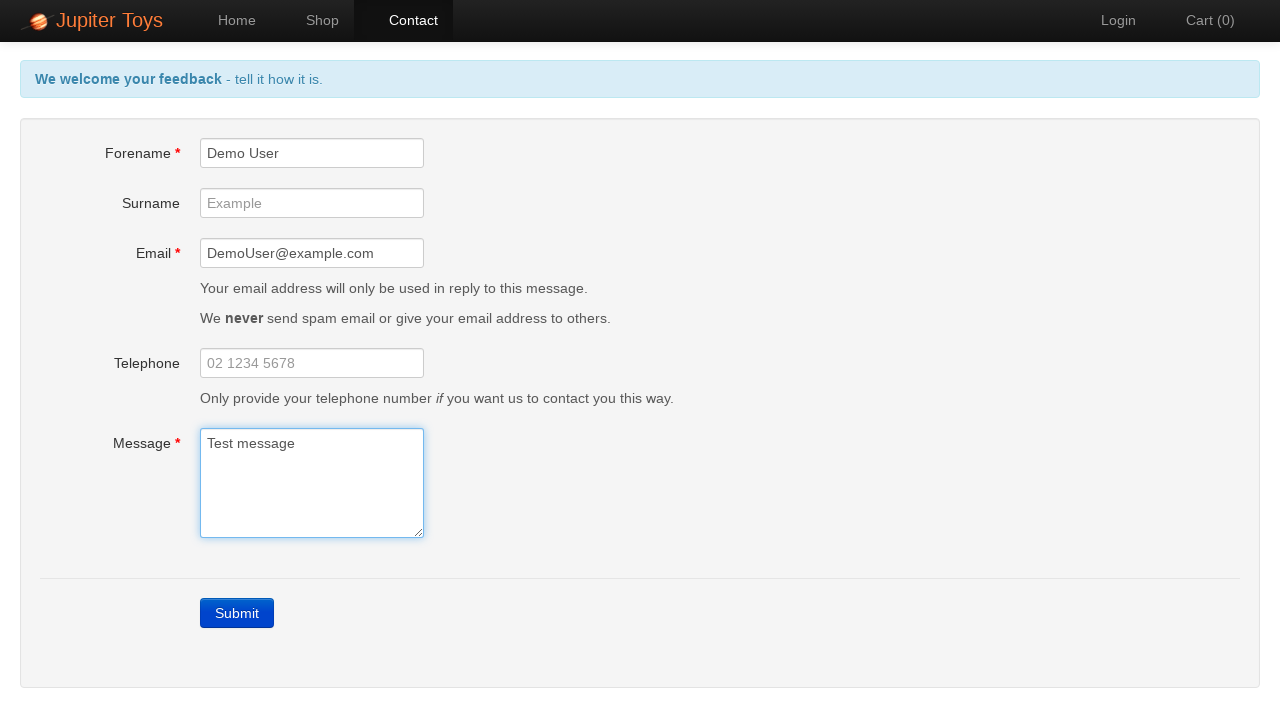

Email error message disappeared
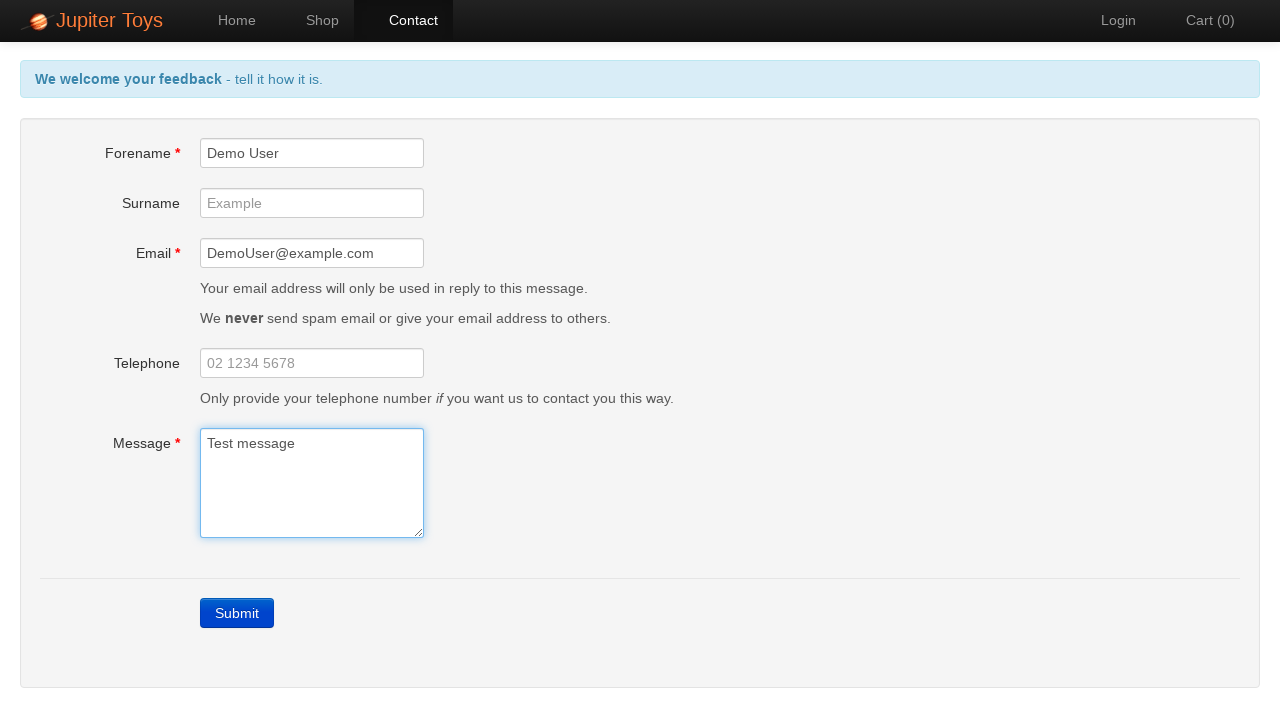

Message error message disappeared
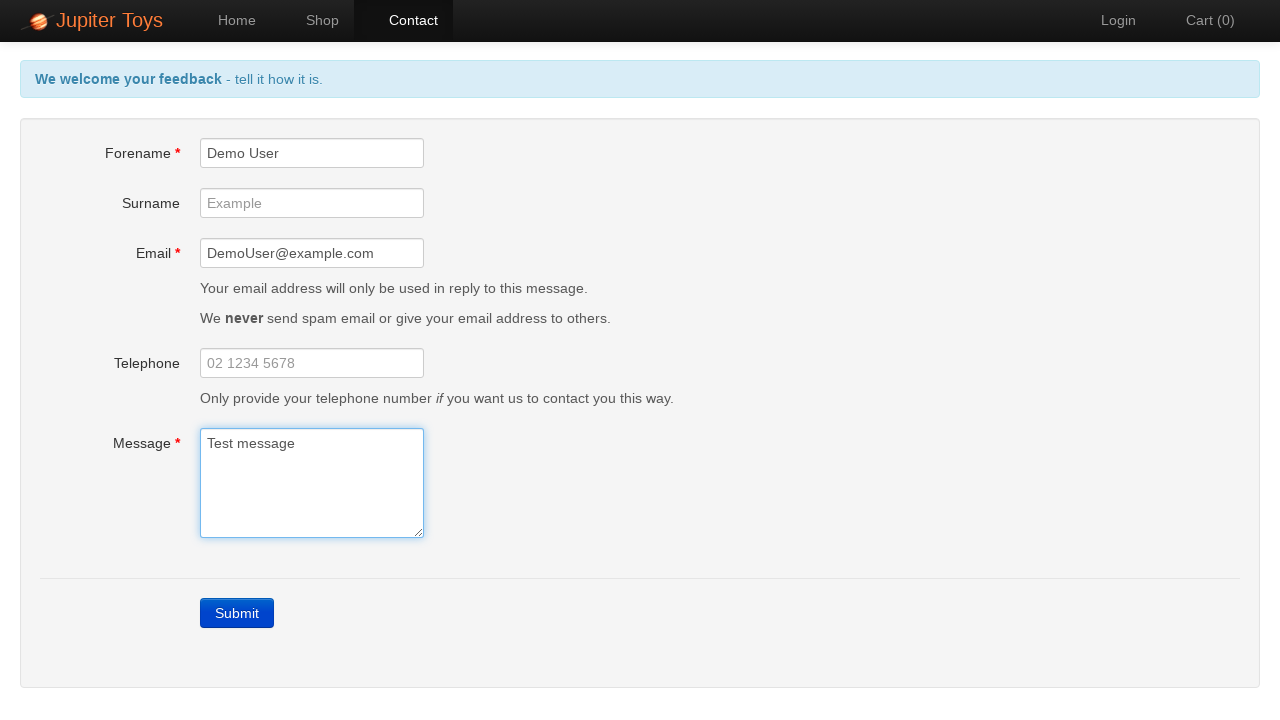

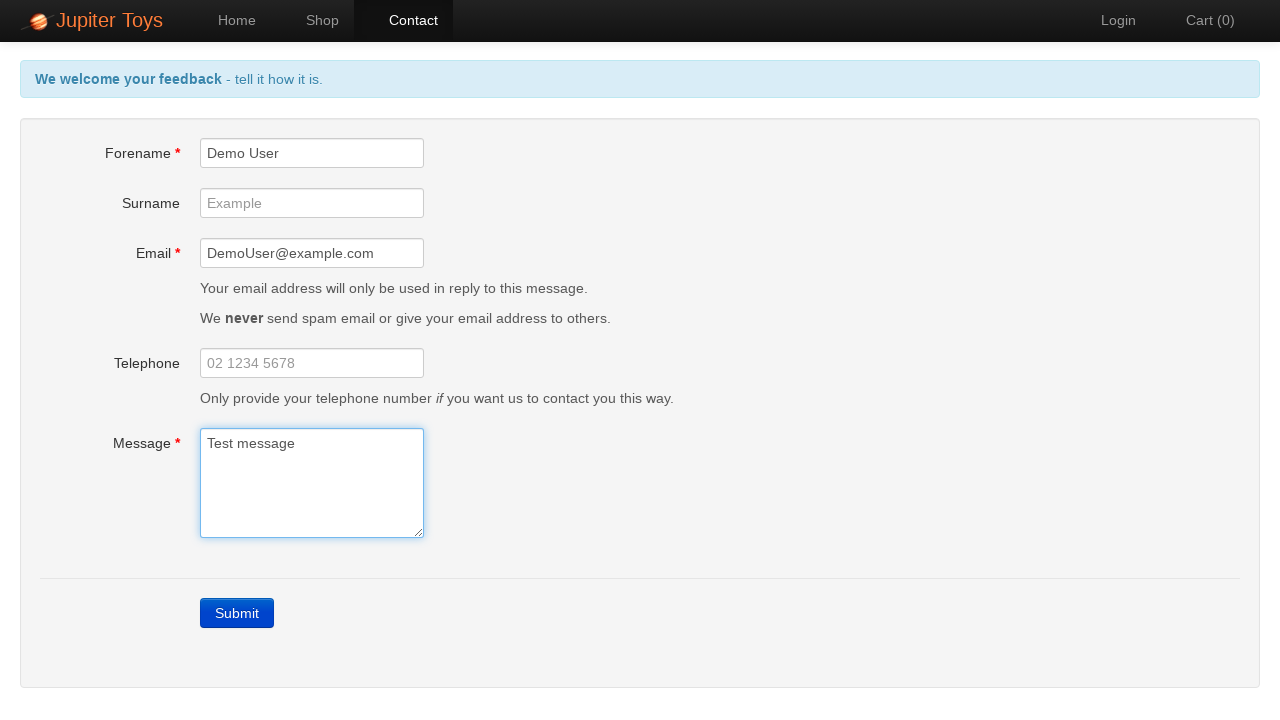